Tests filtering for uncompleted tasks after checking off one item by clicking the Active filter

Starting URL: https://example.cypress.io/todo

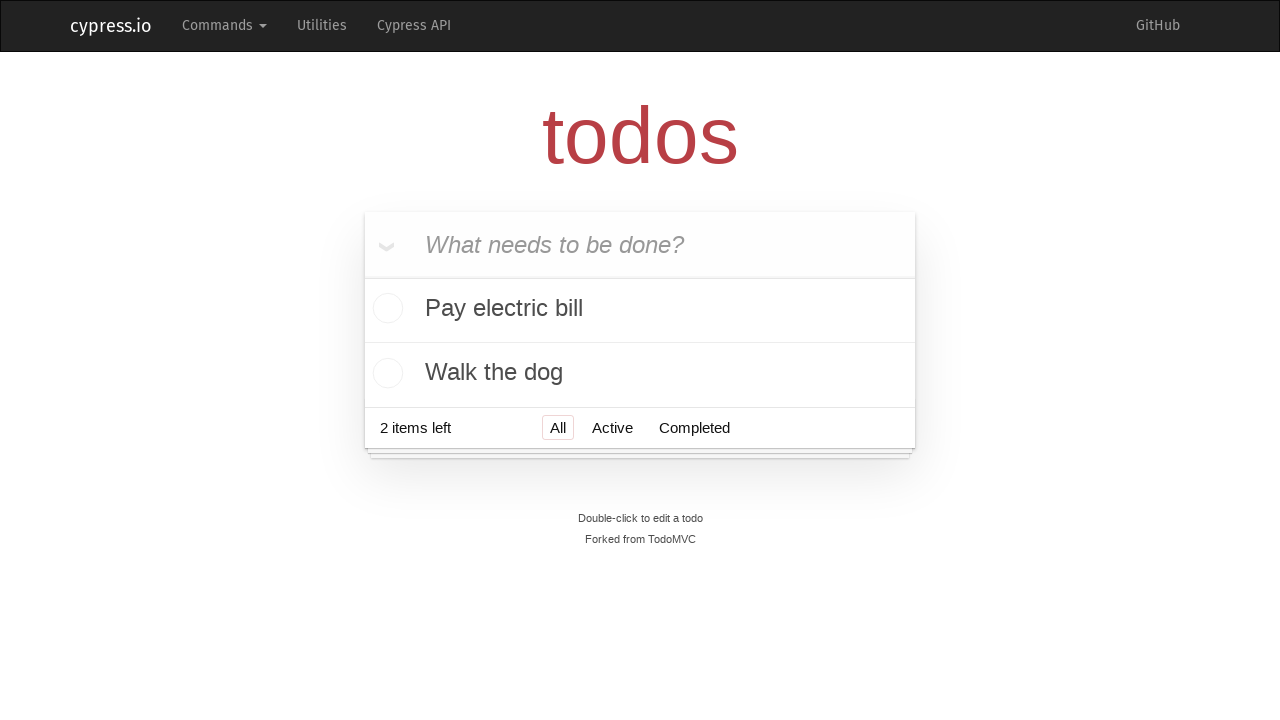

Checked off 'Pay electric bill' task at (385, 310) on xpath=//li[contains(., 'Pay electric bill')]//input[@type='checkbox']
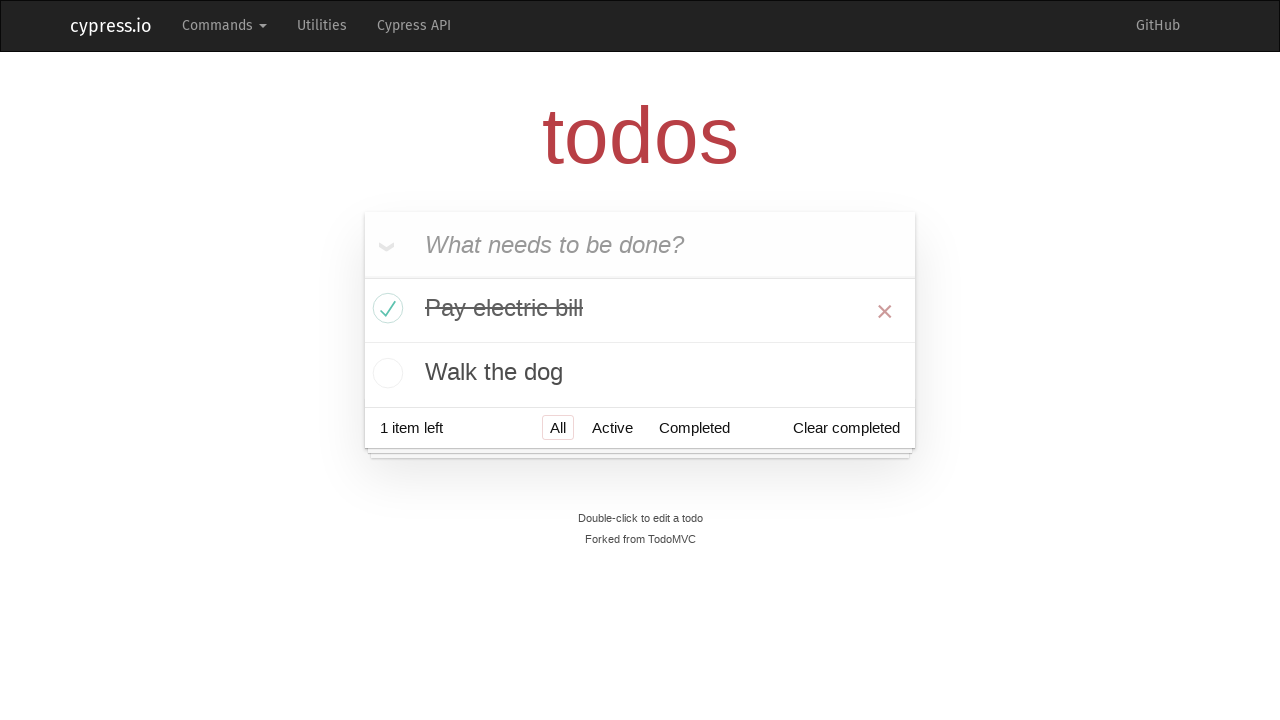

Clicked Active filter button at (612, 428) on text=Active
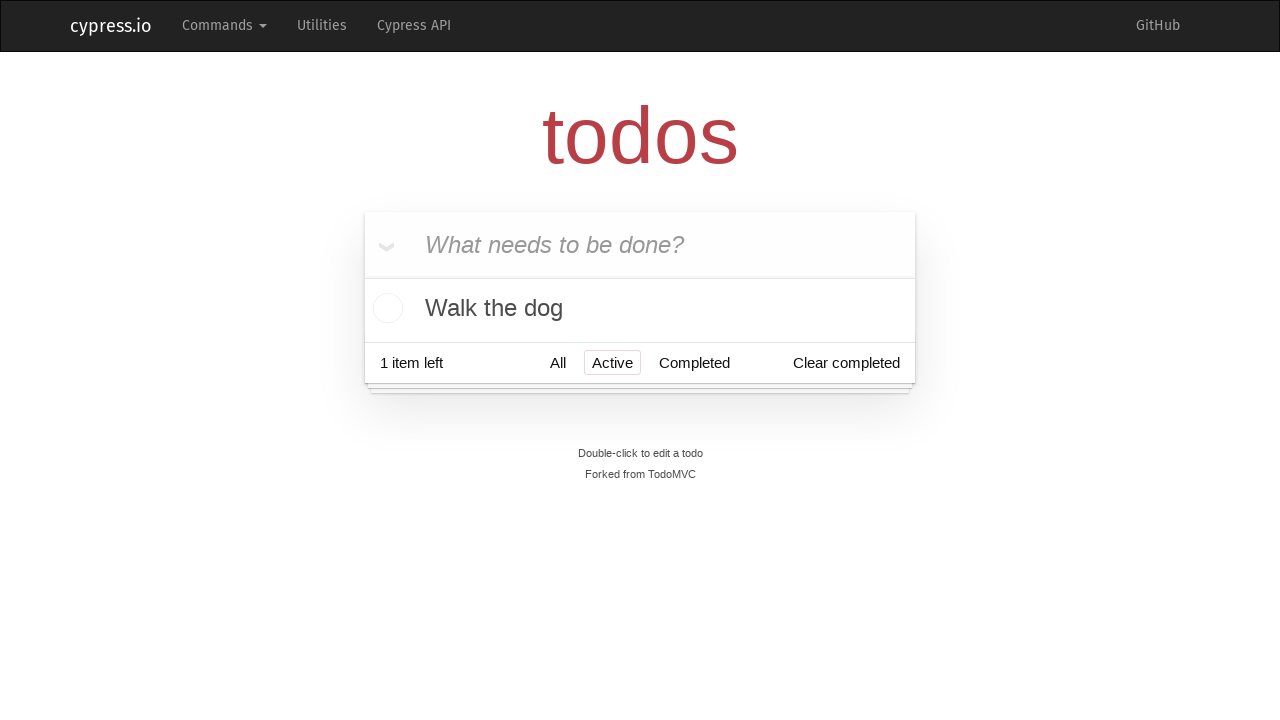

Located todo items list
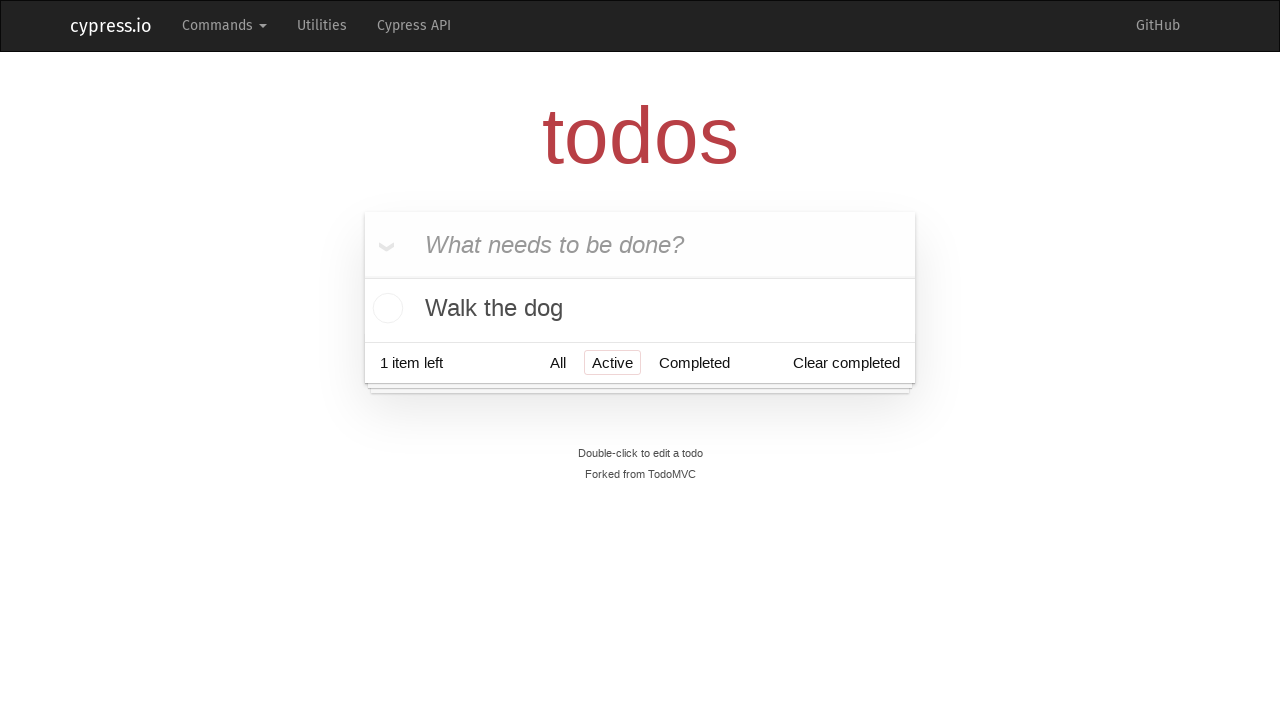

Verified only 1 uncompleted task is displayed
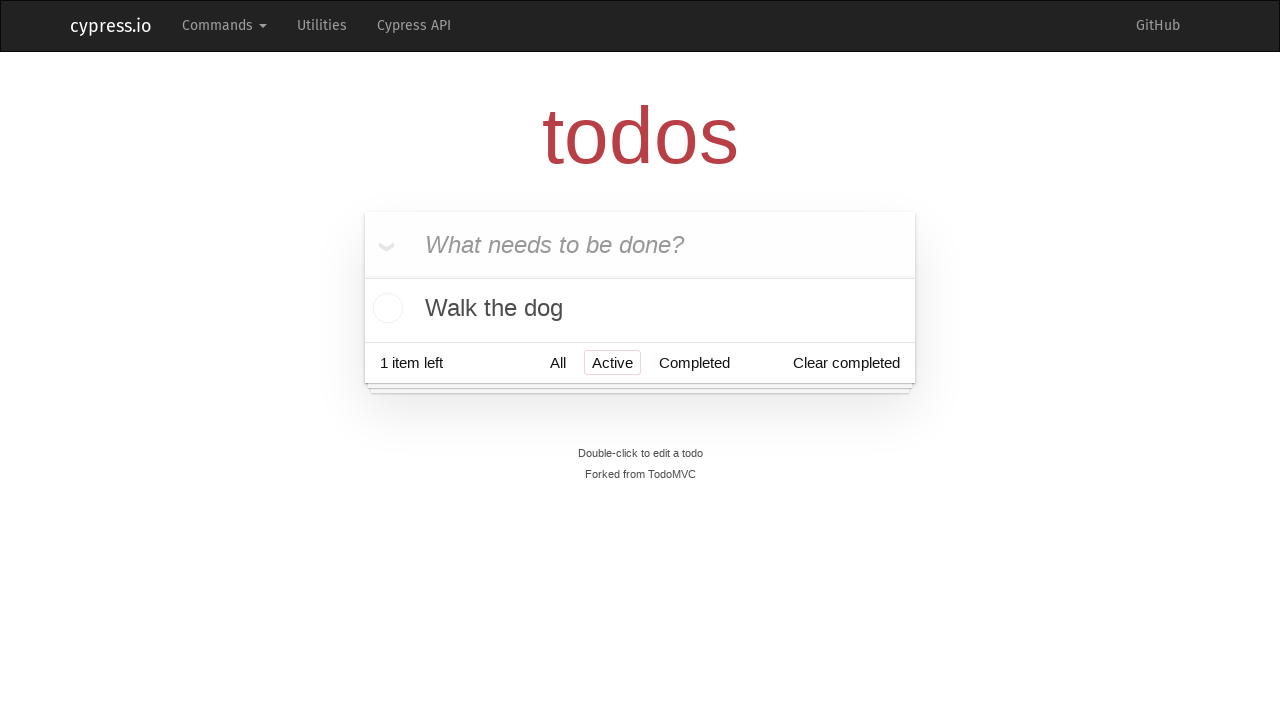

Verified remaining task is 'Walk the dog'
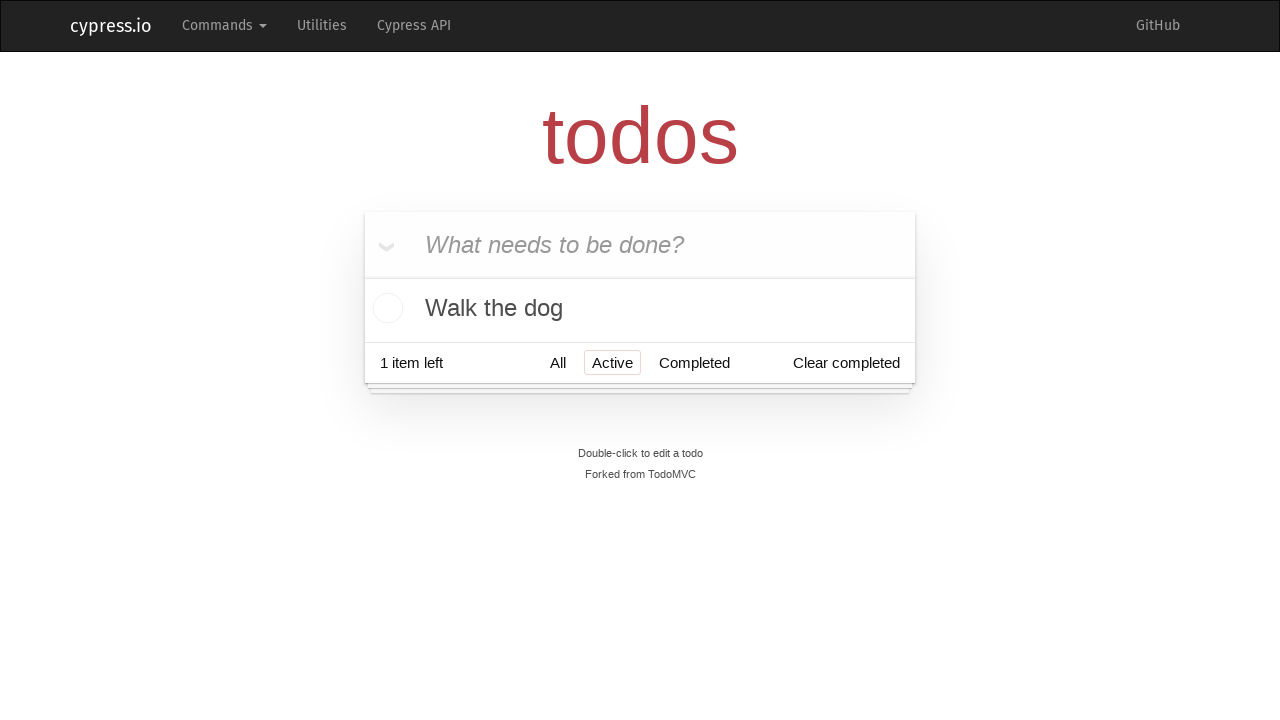

Verified 'Pay electric bill' task is not visible
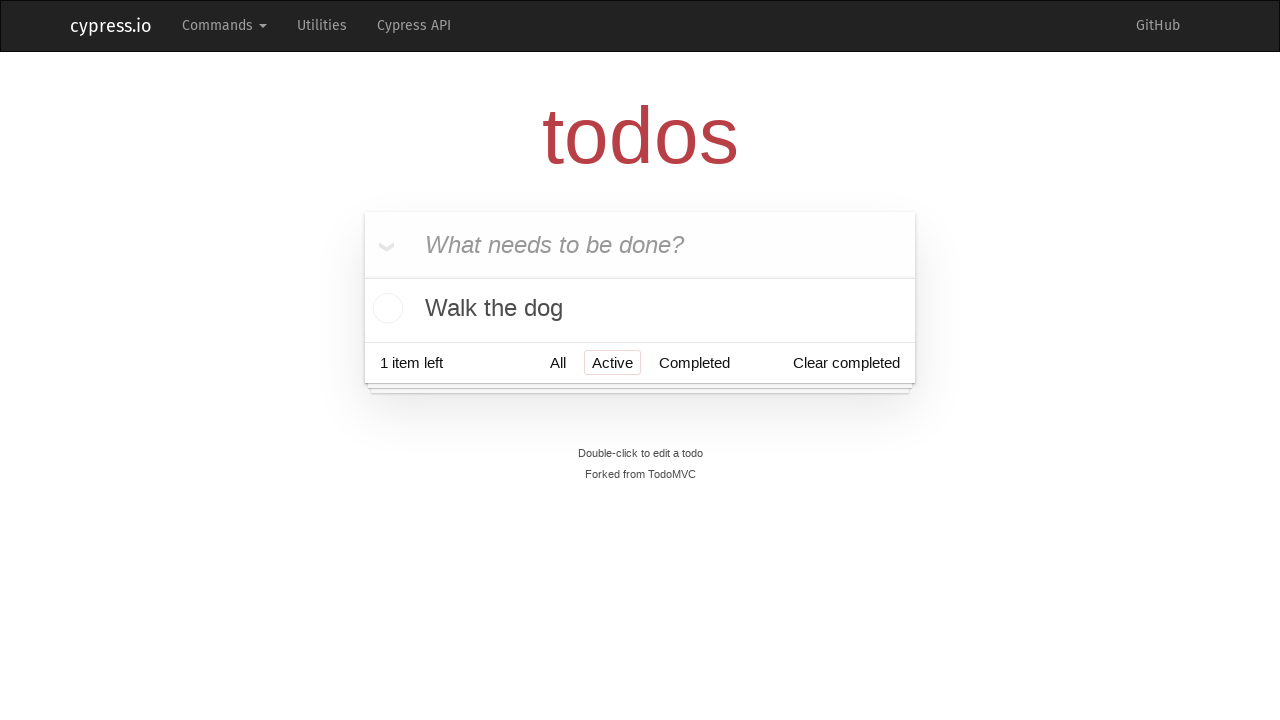

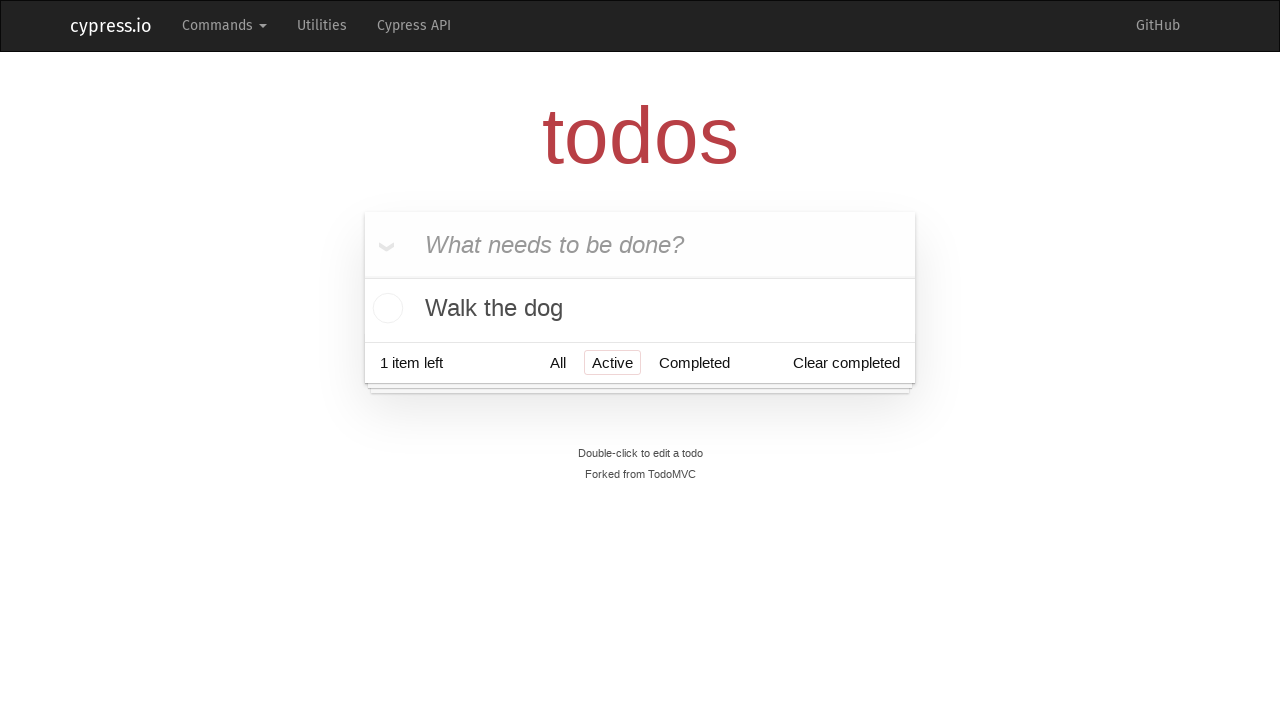